Tests navigation between two websites, verifies page titles contain specific keywords, and demonstrates browser navigation methods like back and refresh

Starting URL: https://www.otto.de

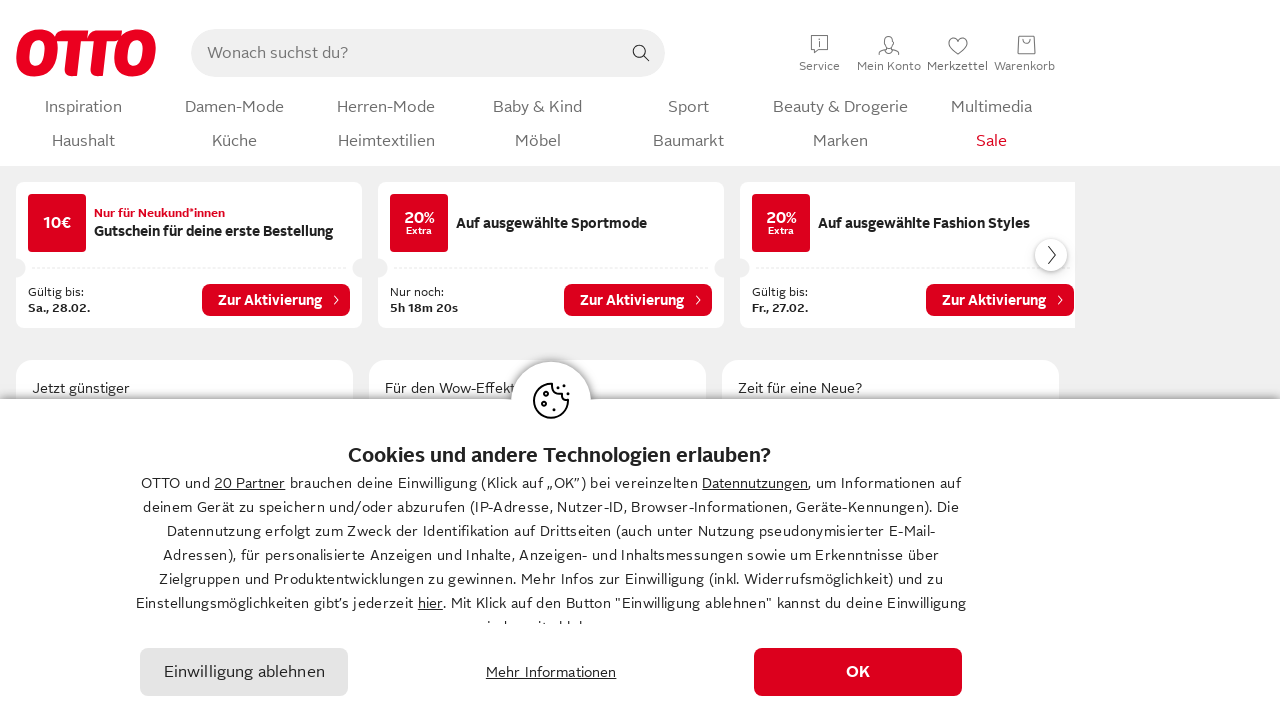

Retrieved page title from otto.de
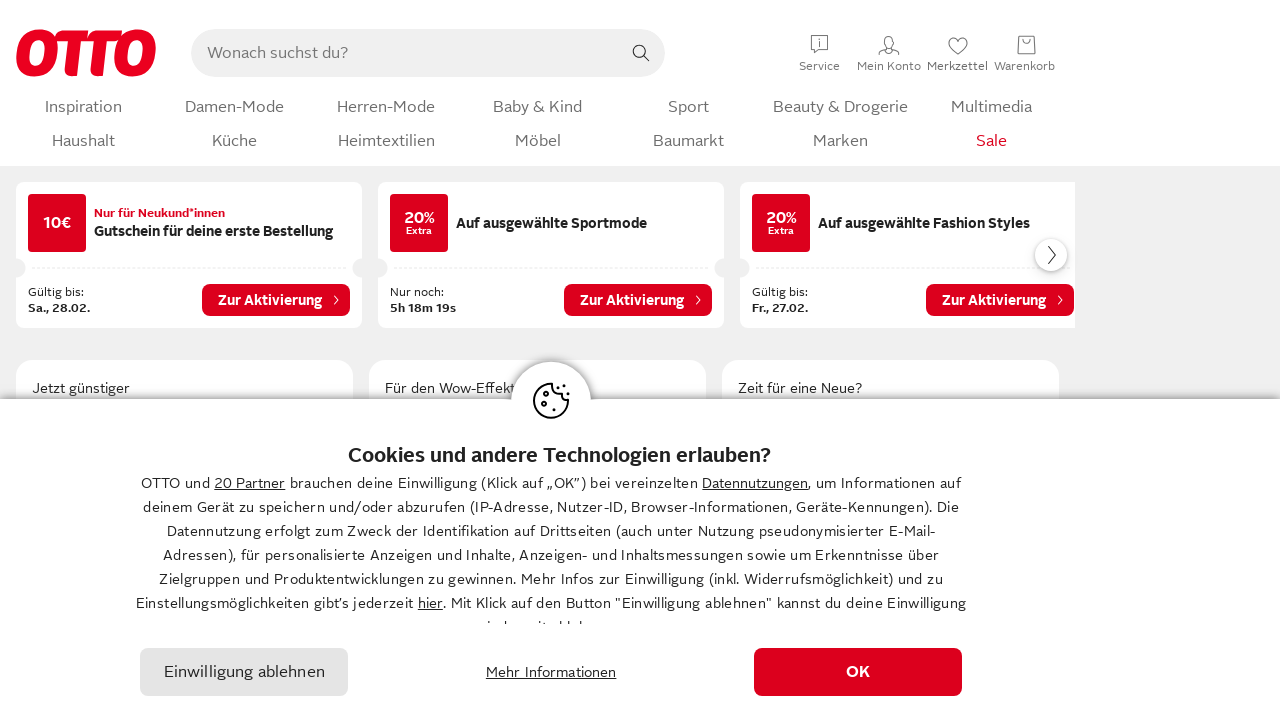

Retrieved current page URL
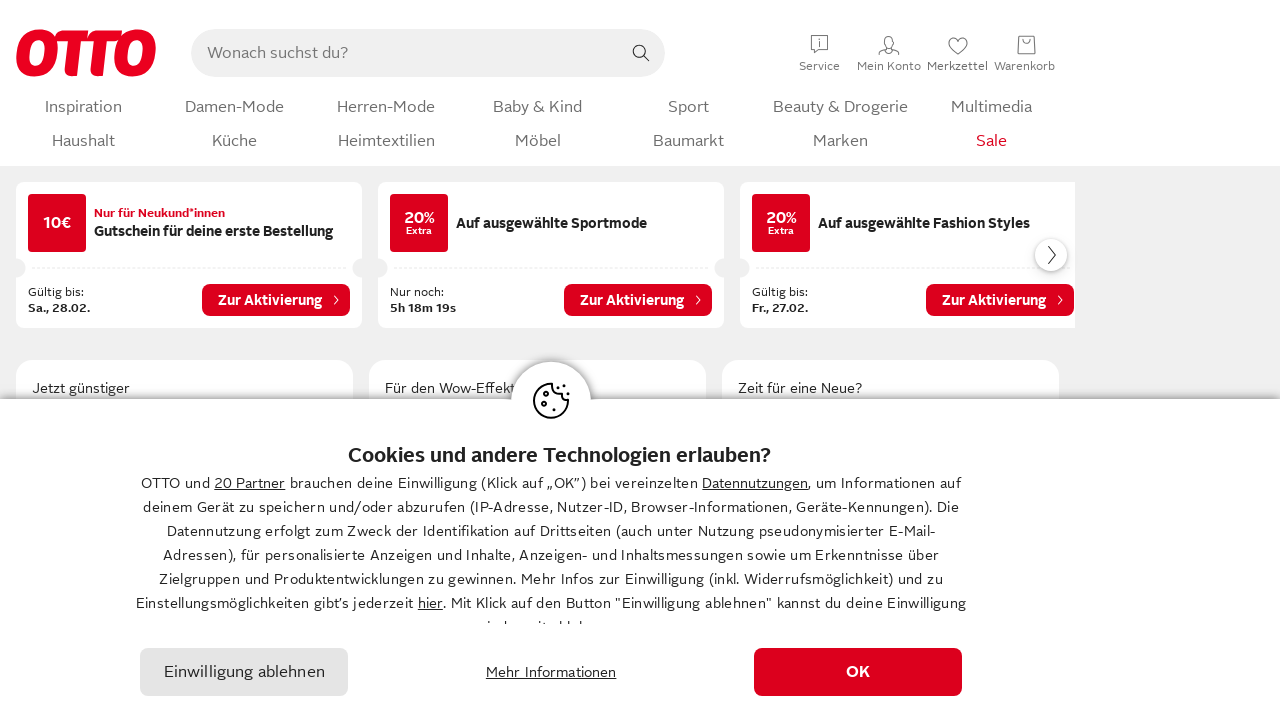

Verified 'OTTO' keyword found in page title
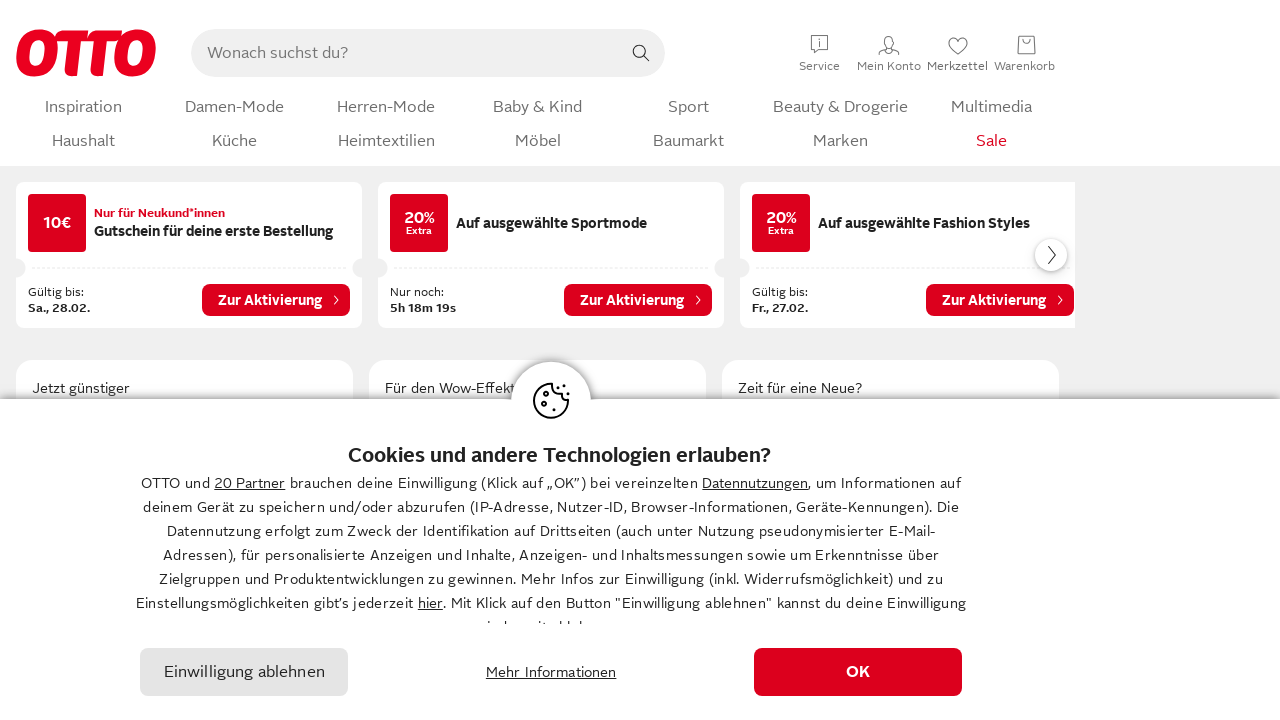

Verified 'otto' keyword found in page URL
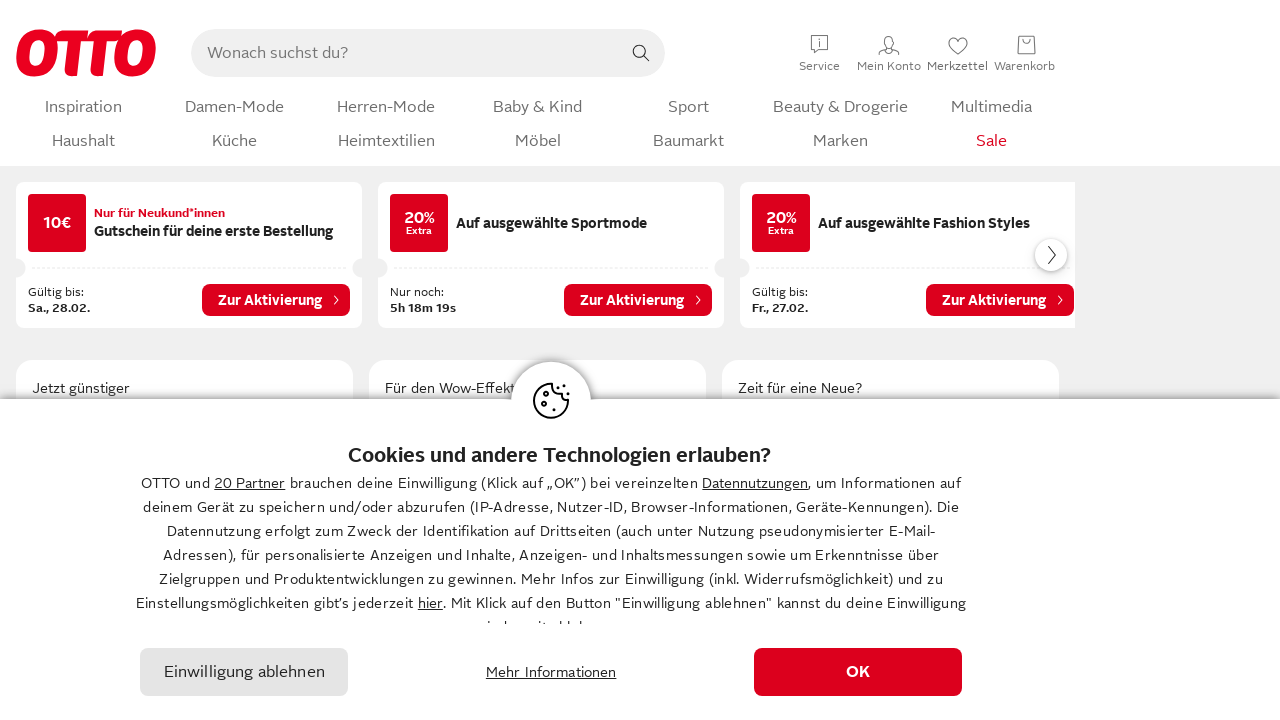

Navigated to https://wisequarter.com/
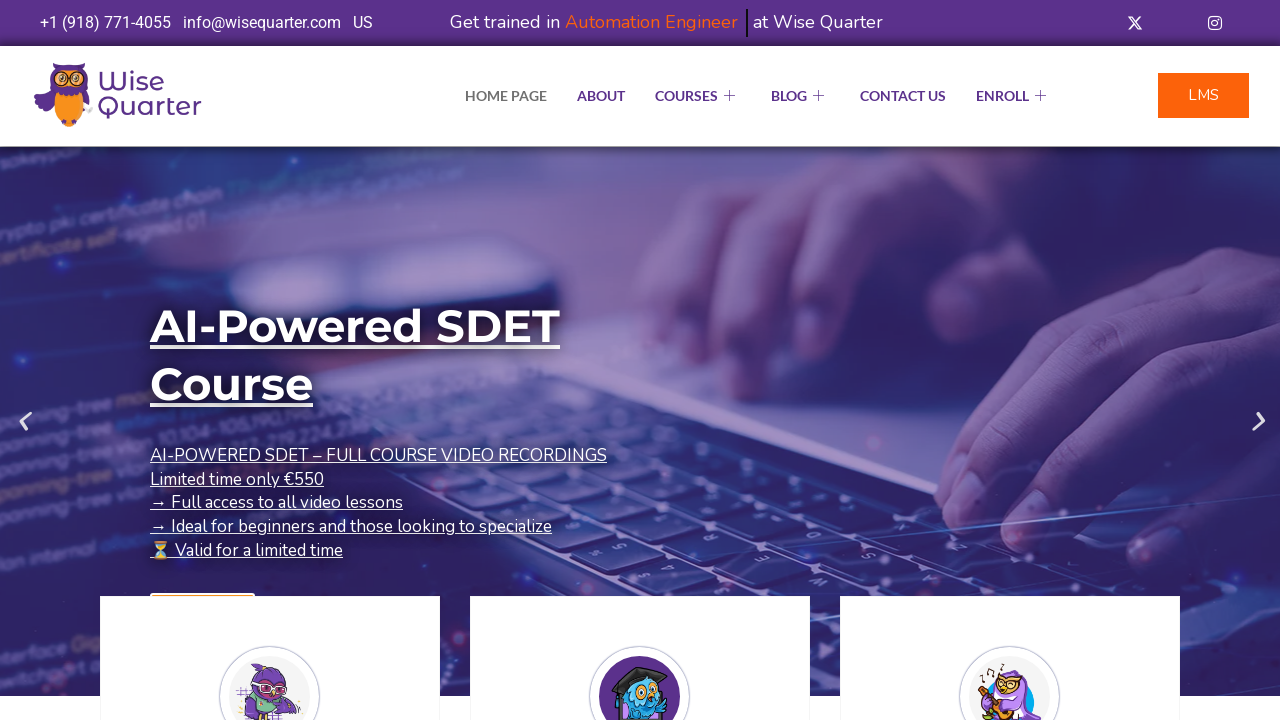

Retrieved page title from wisequarter.com
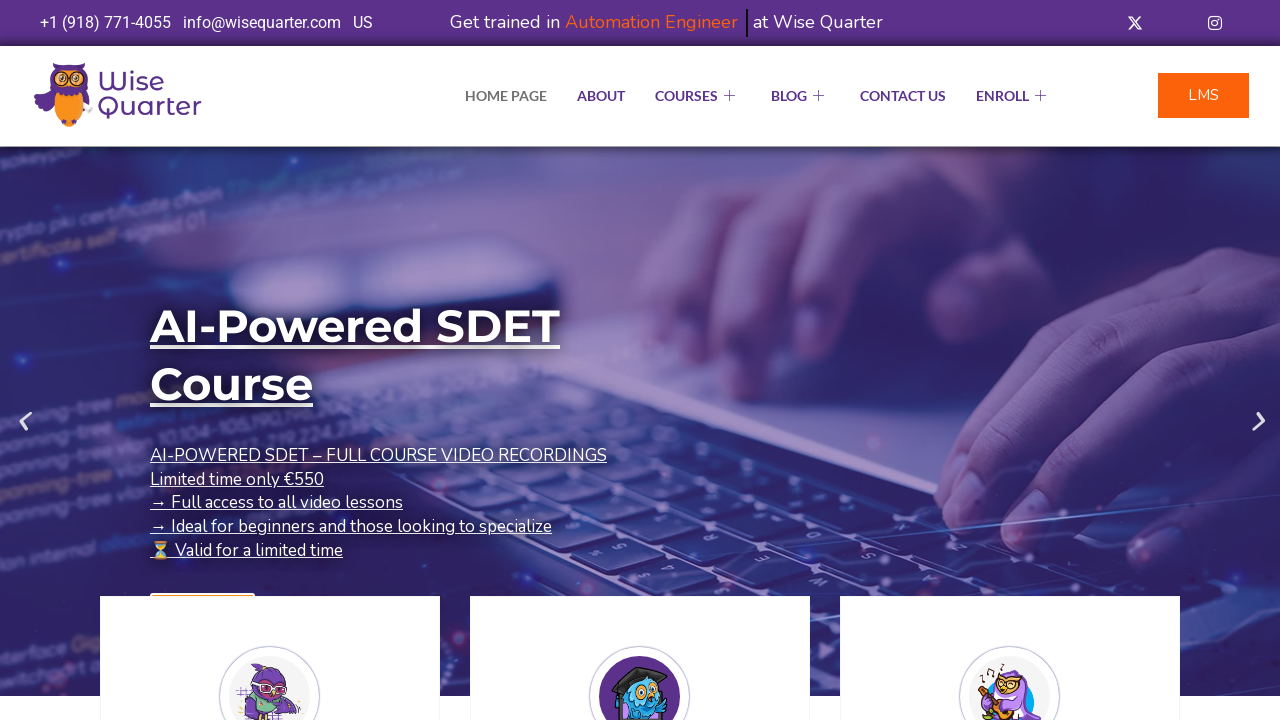

Verified 'Quarter' keyword found in wisequarter page title
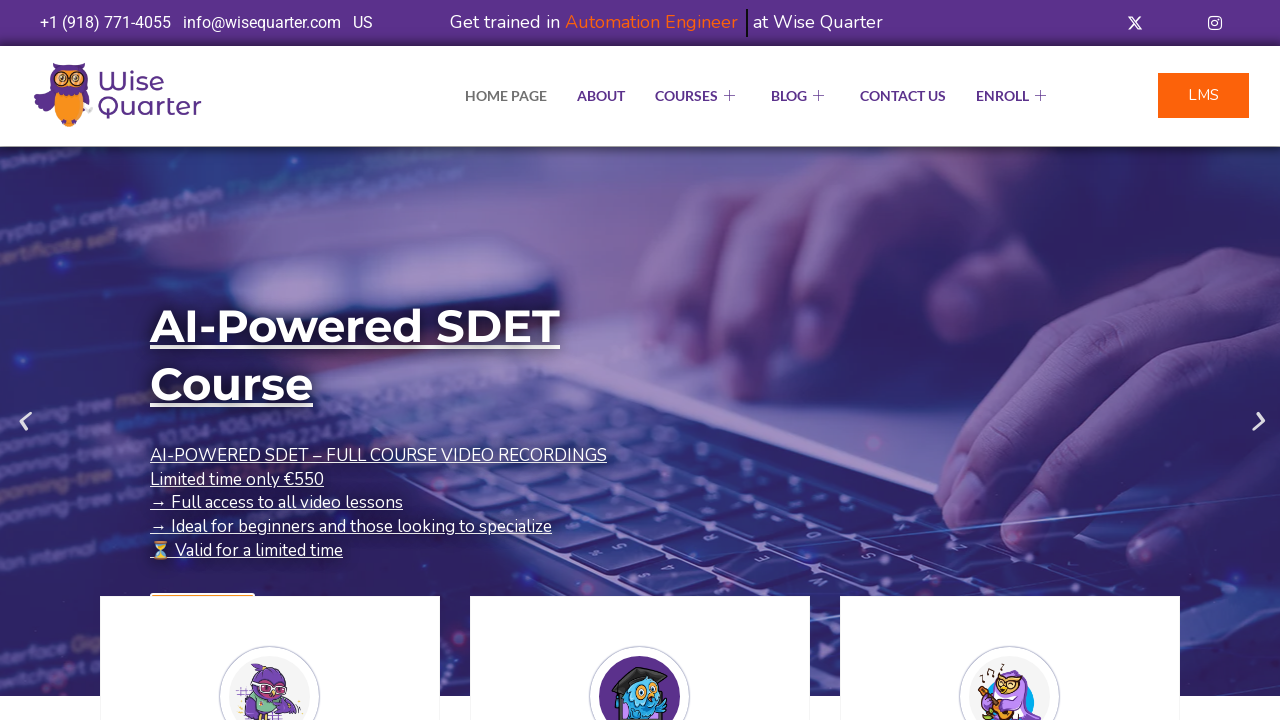

Navigated back to previous page (otto.de)
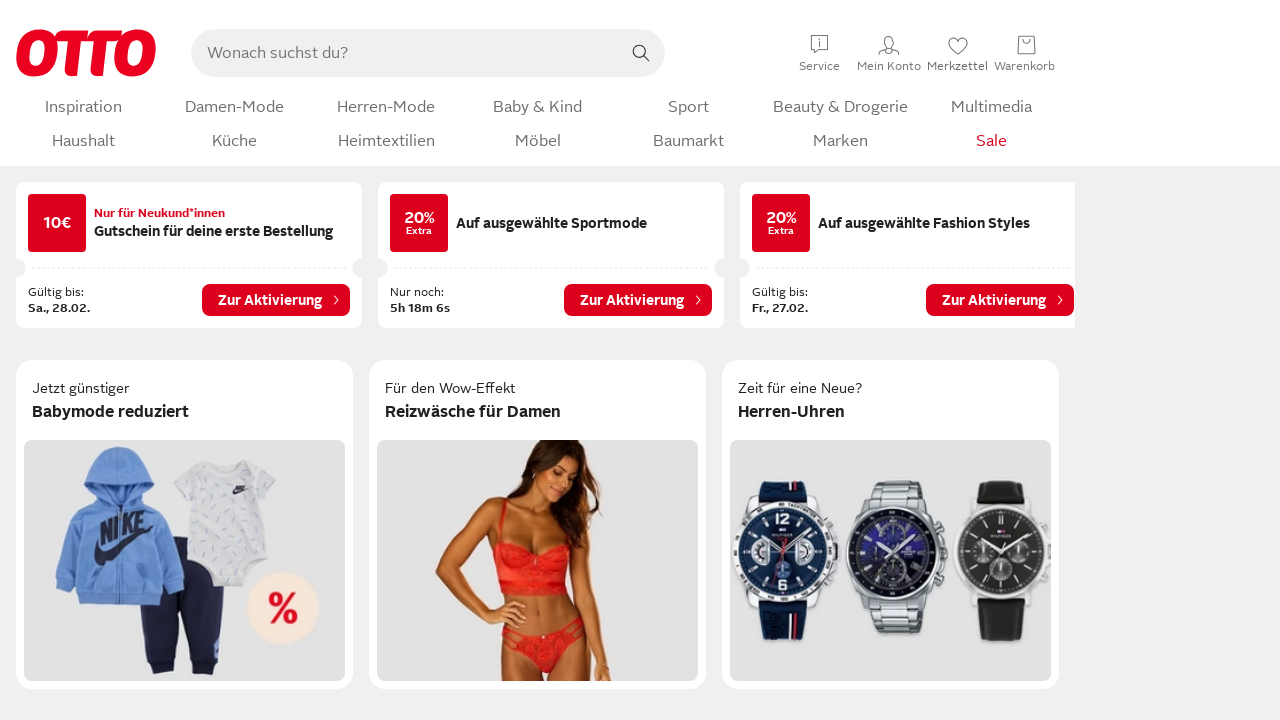

Refreshed the current page
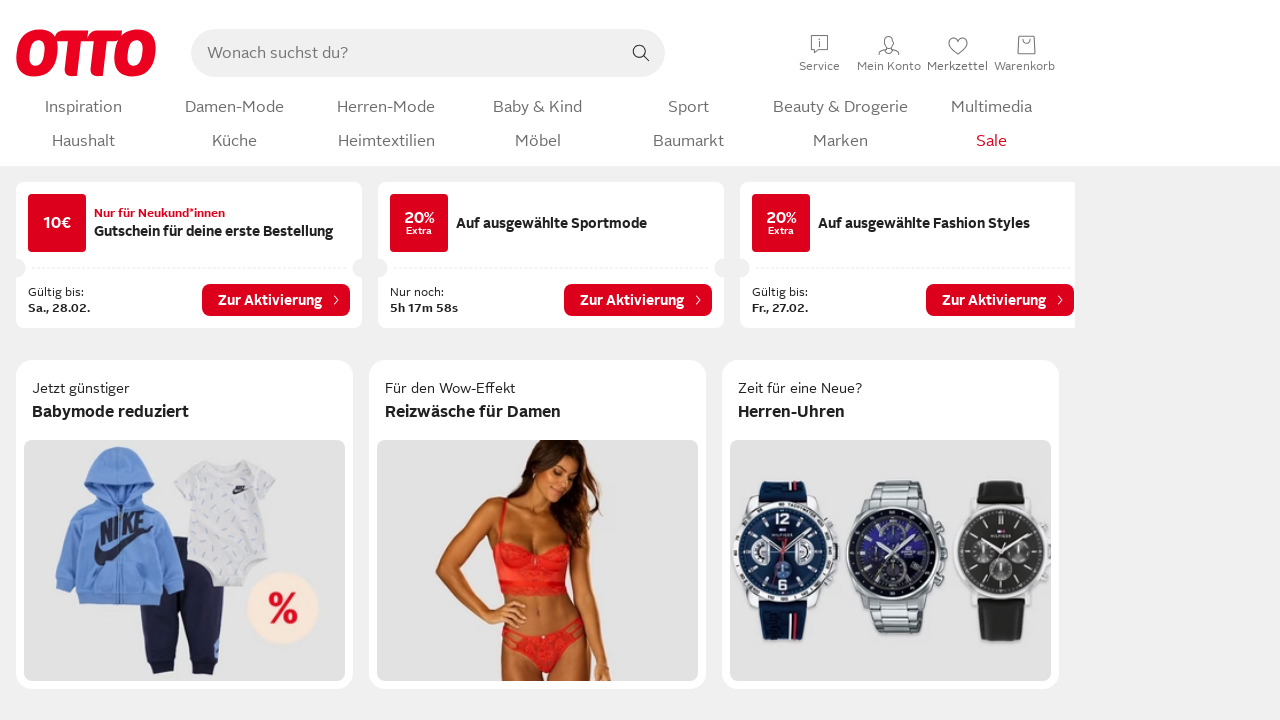

Navigated back again in browser history
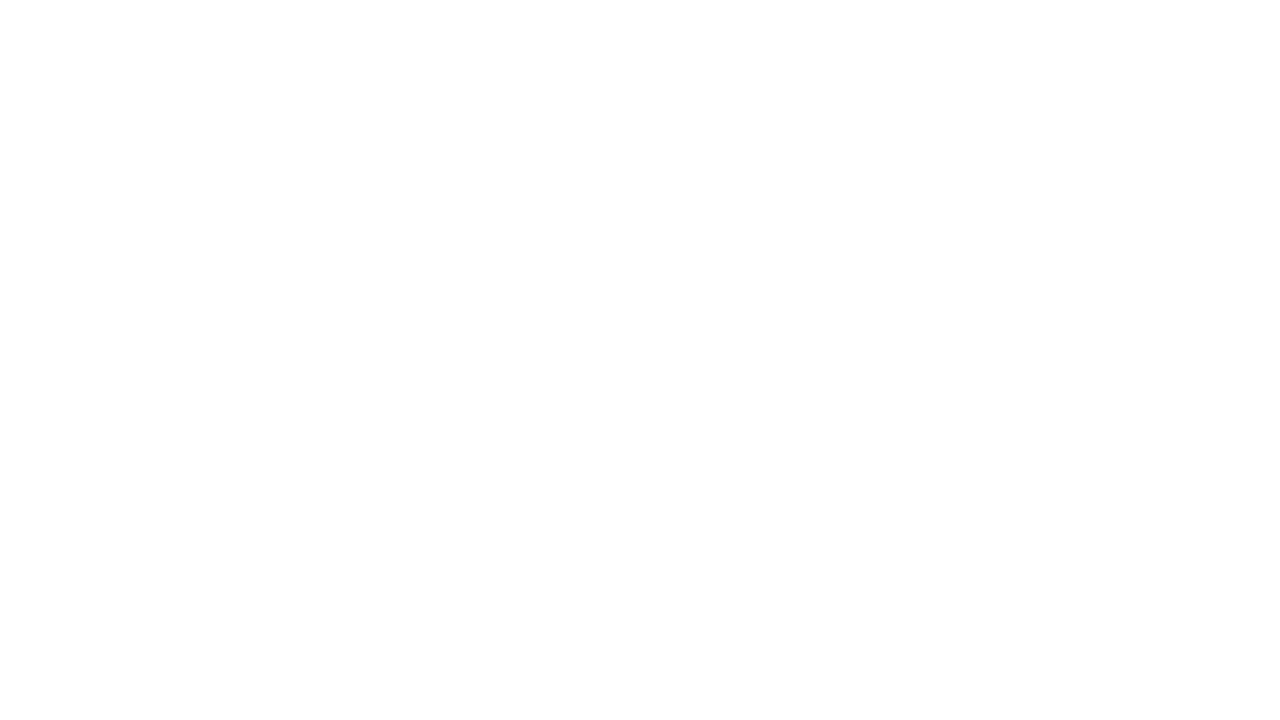

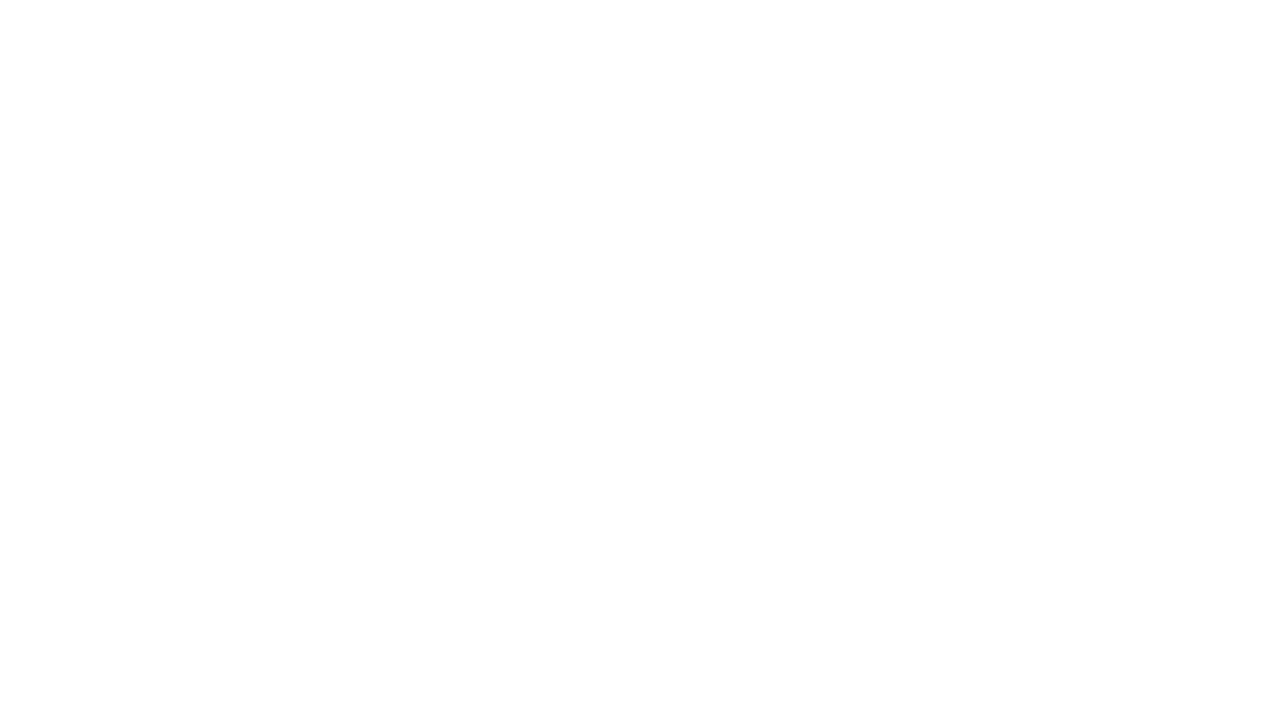